Tests file download functionality by navigating to a download page and verifying that download links are present and point to valid files.

Starting URL: http://the-internet.herokuapp.com/download

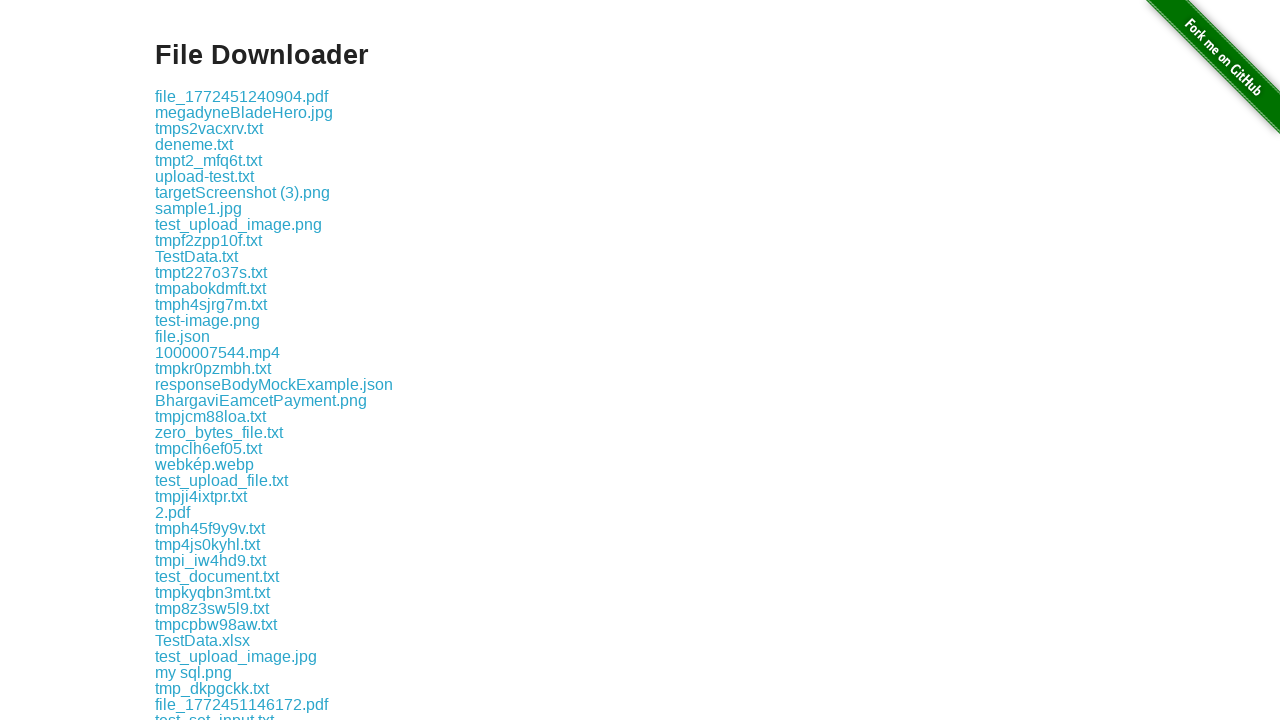

Waited for download links to be present on the page
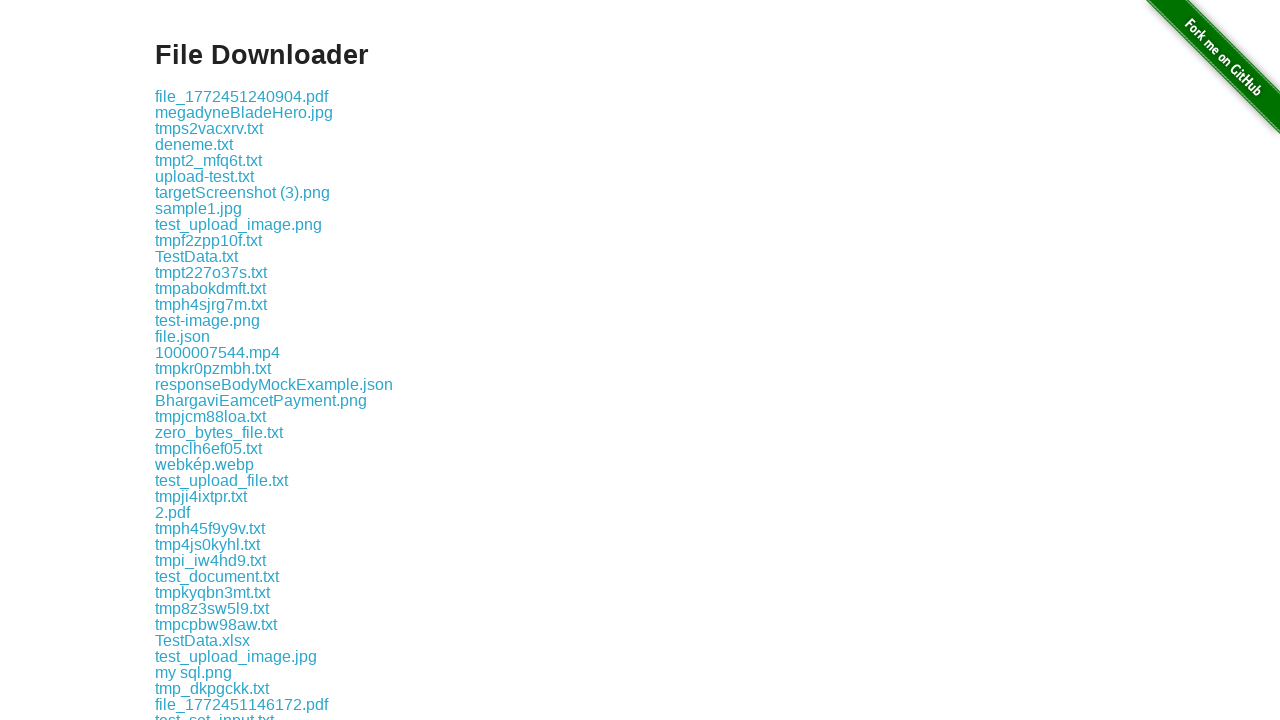

Retrieved href attribute from first download link
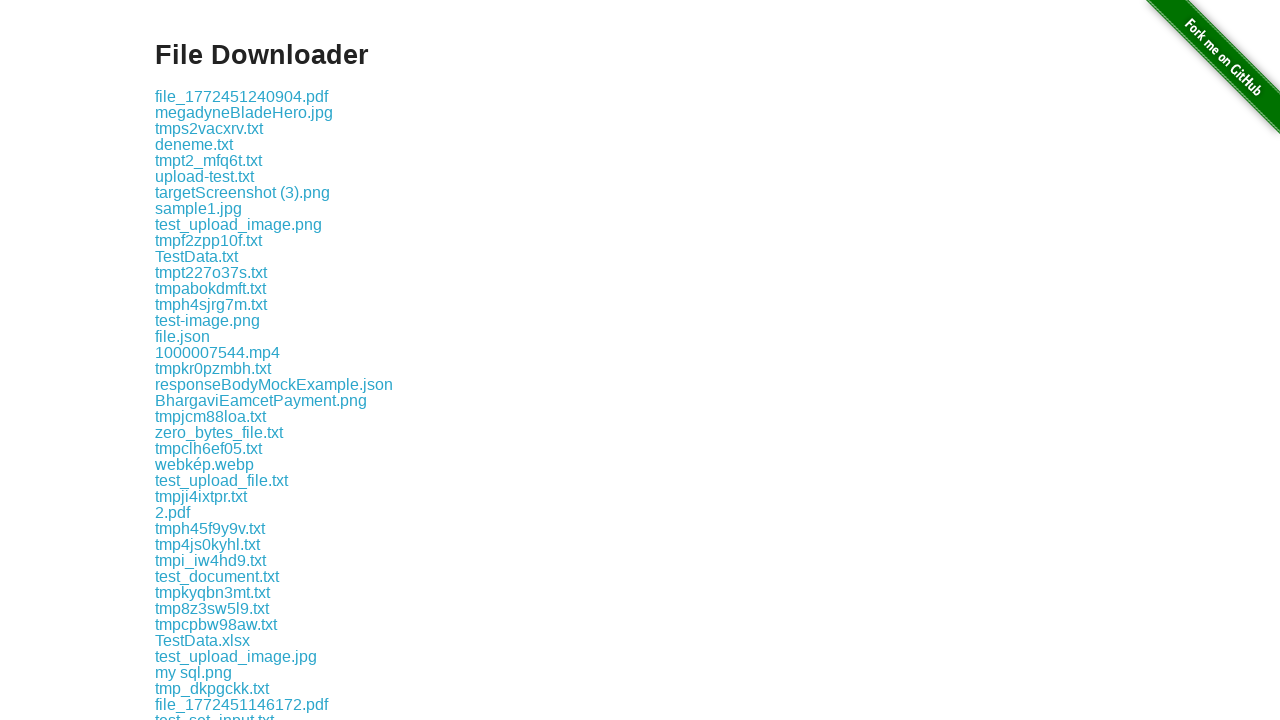

Verified that download link href is not empty
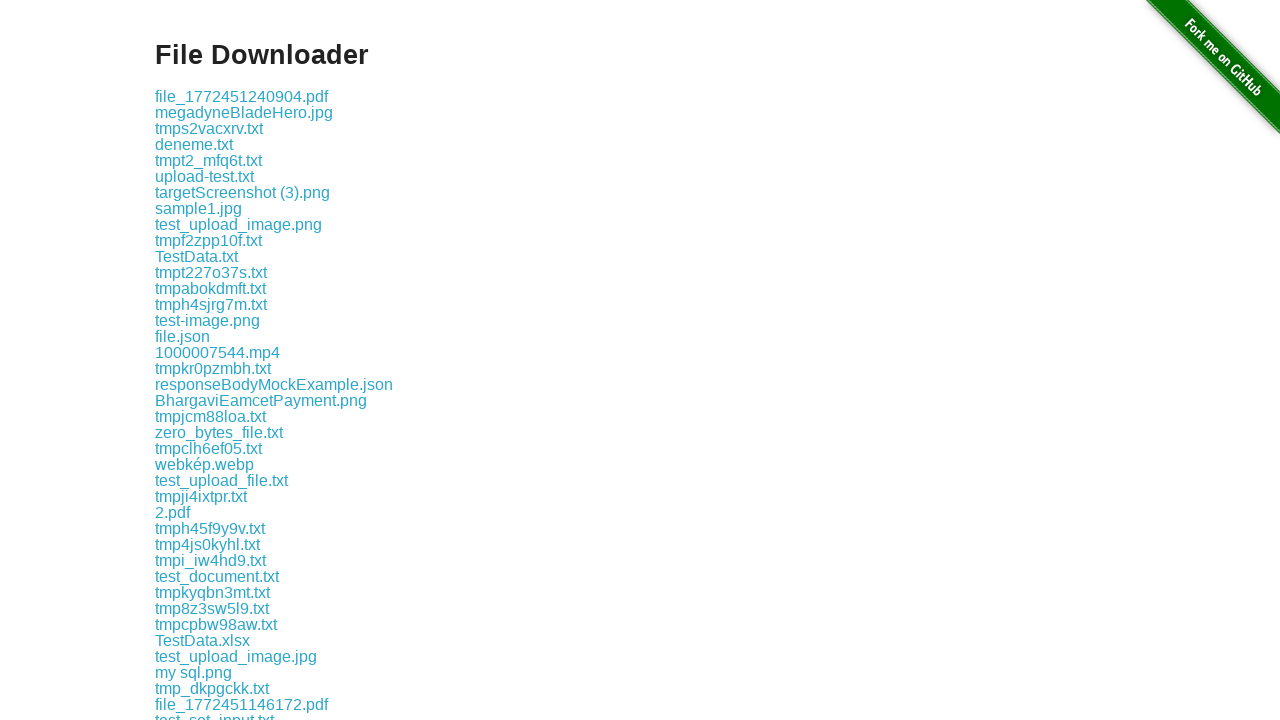

Clicked on first download link to verify it is clickable at (242, 96) on .example a
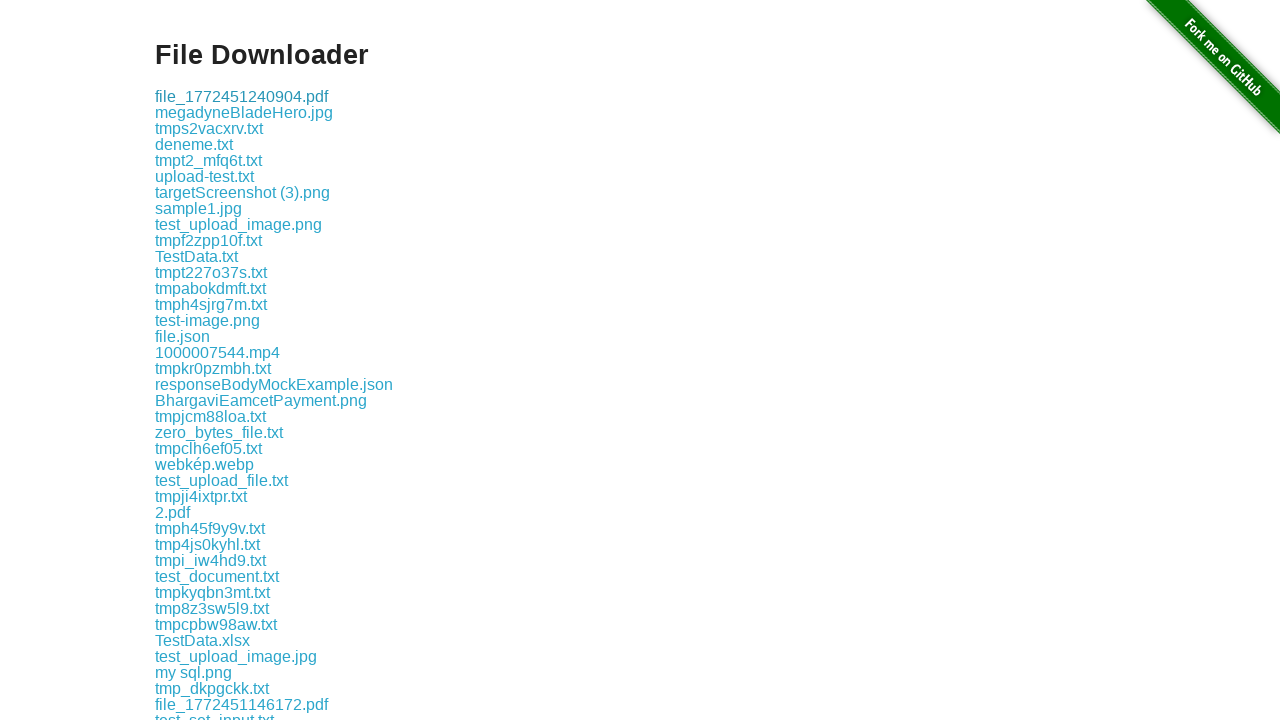

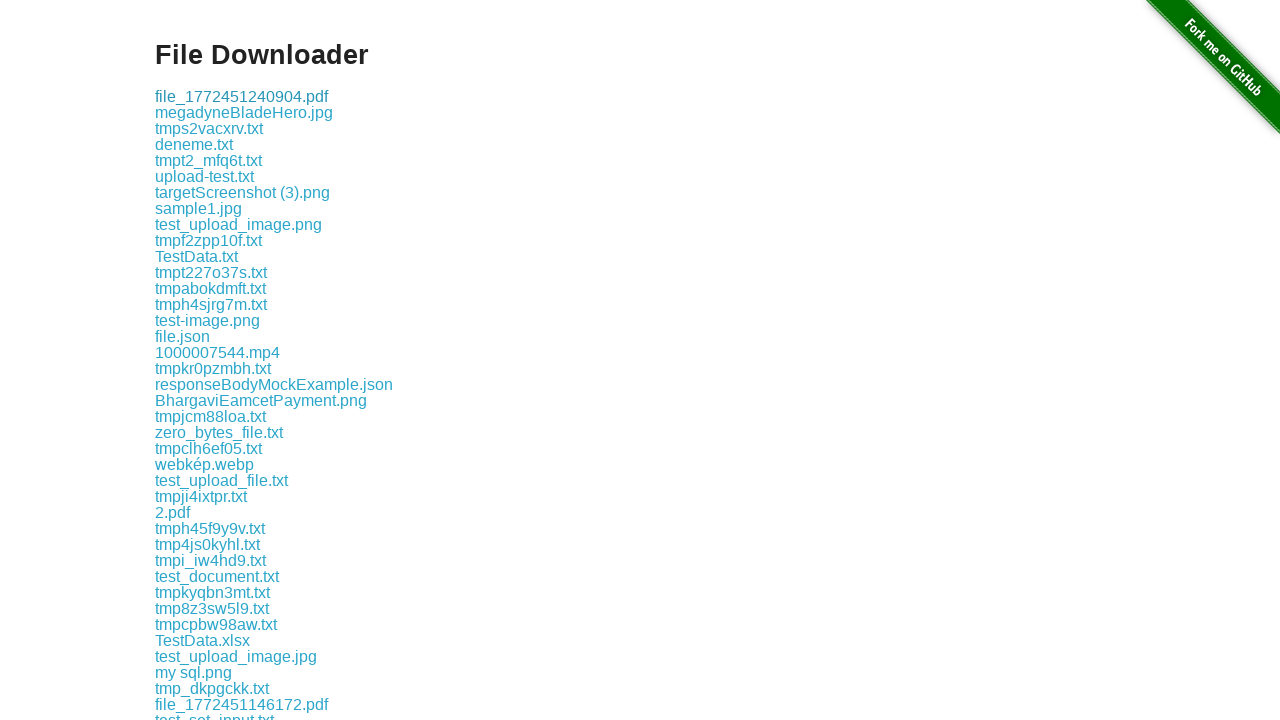